Tests file upload functionality by uploading a test image file

Starting URL: https://demoqa.com/automation-practice-form

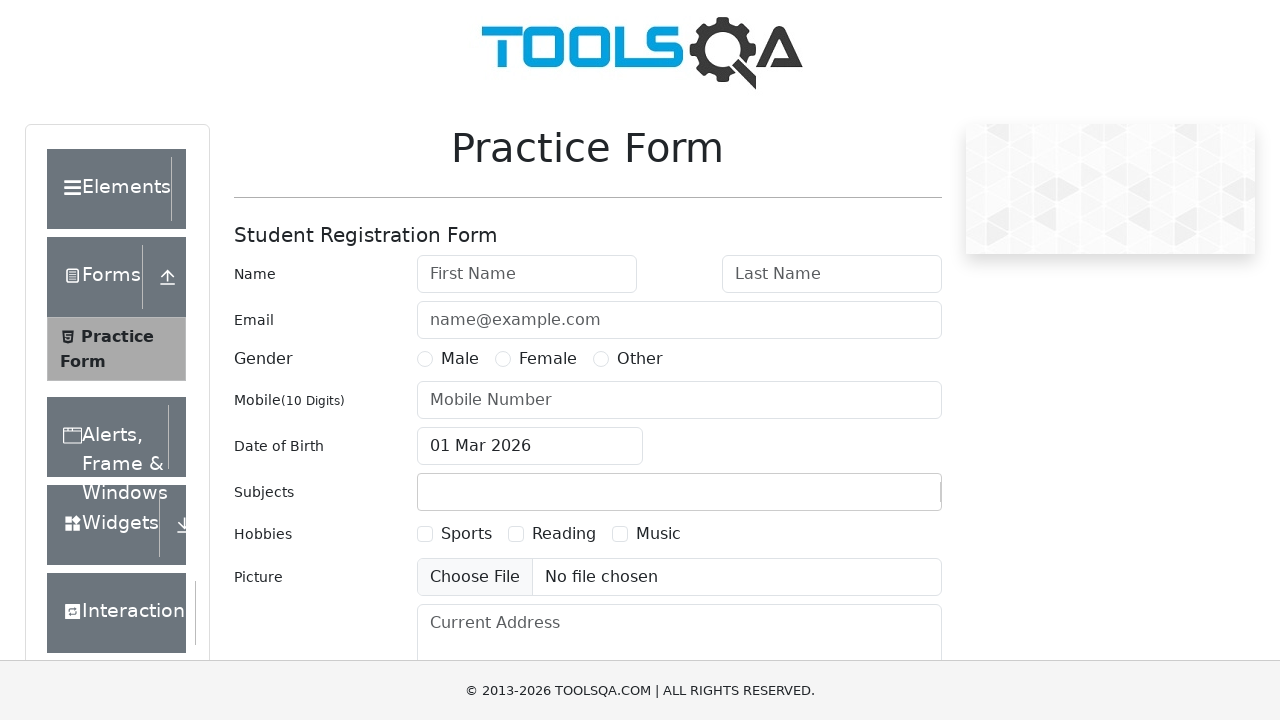

Created temporary test file for upload
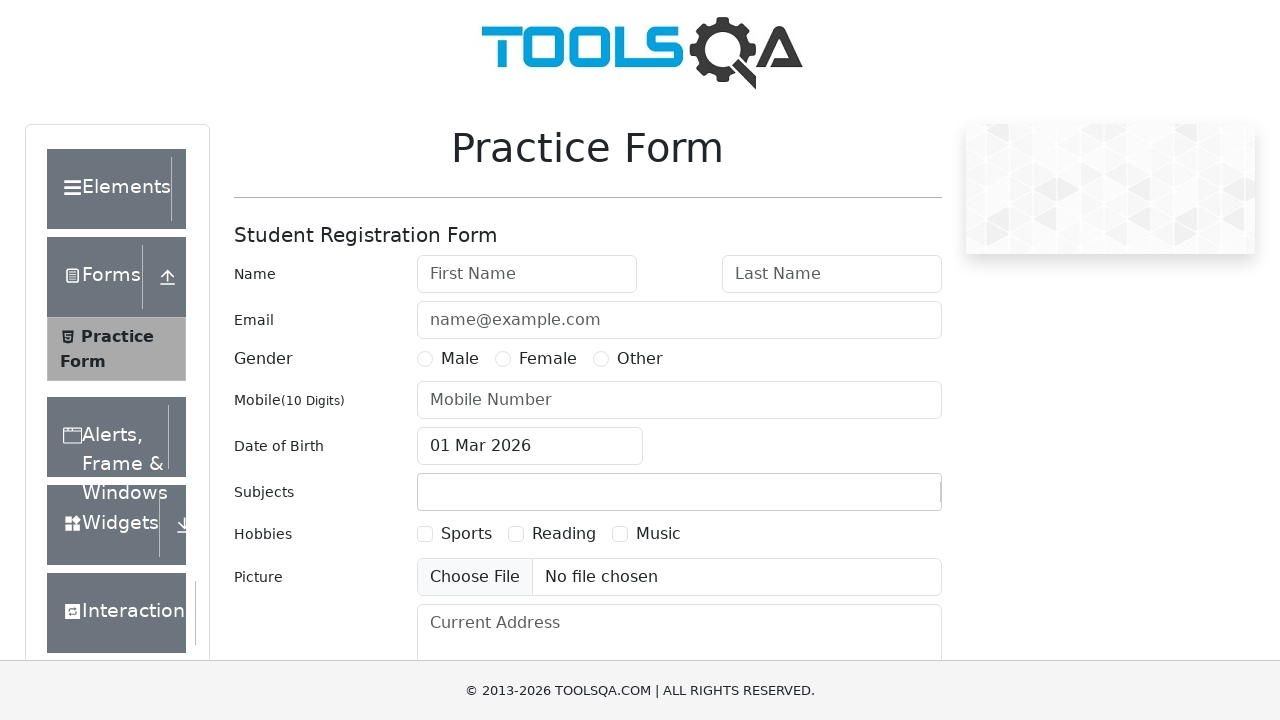

Wrote fake image content to temporary file
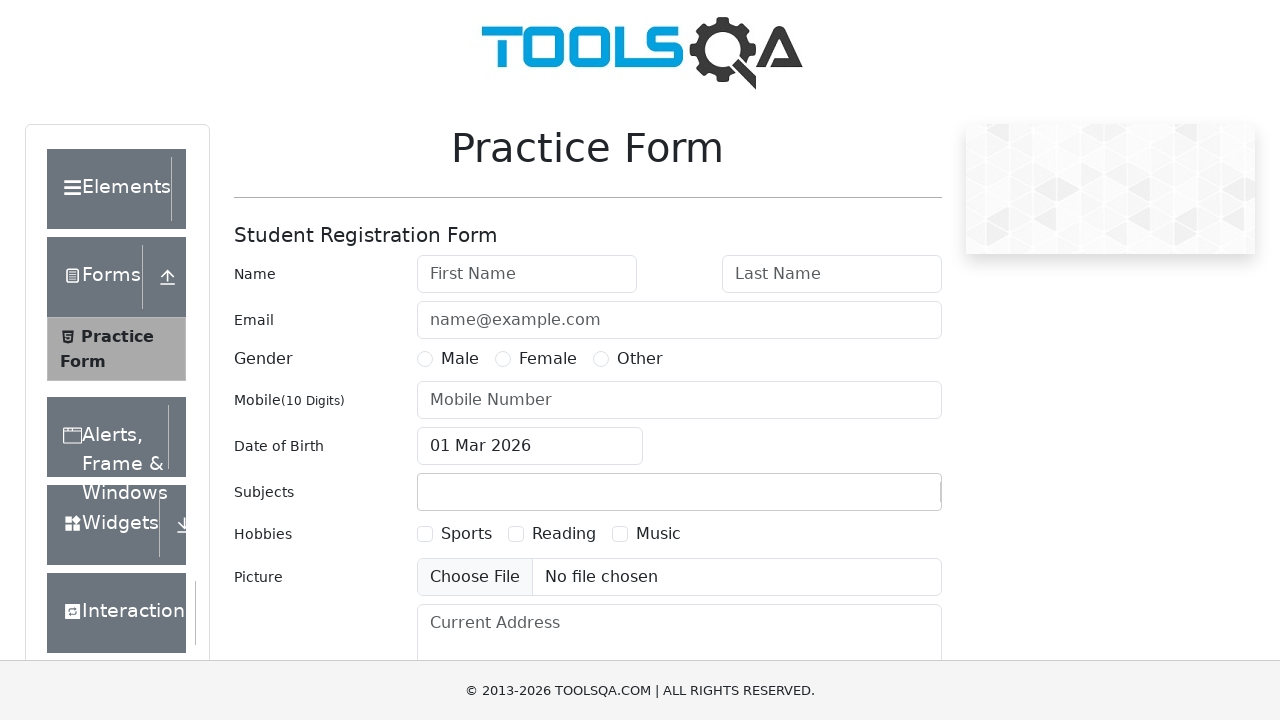

Closed temporary file
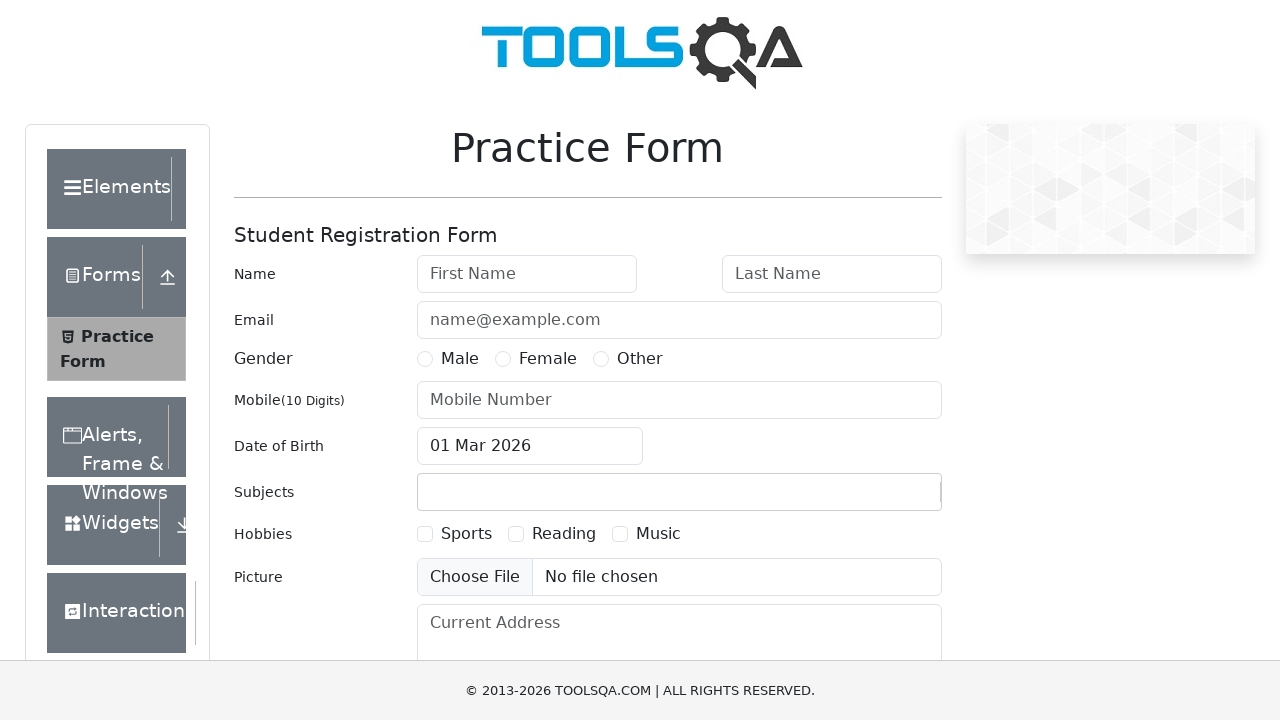

Located file upload input element
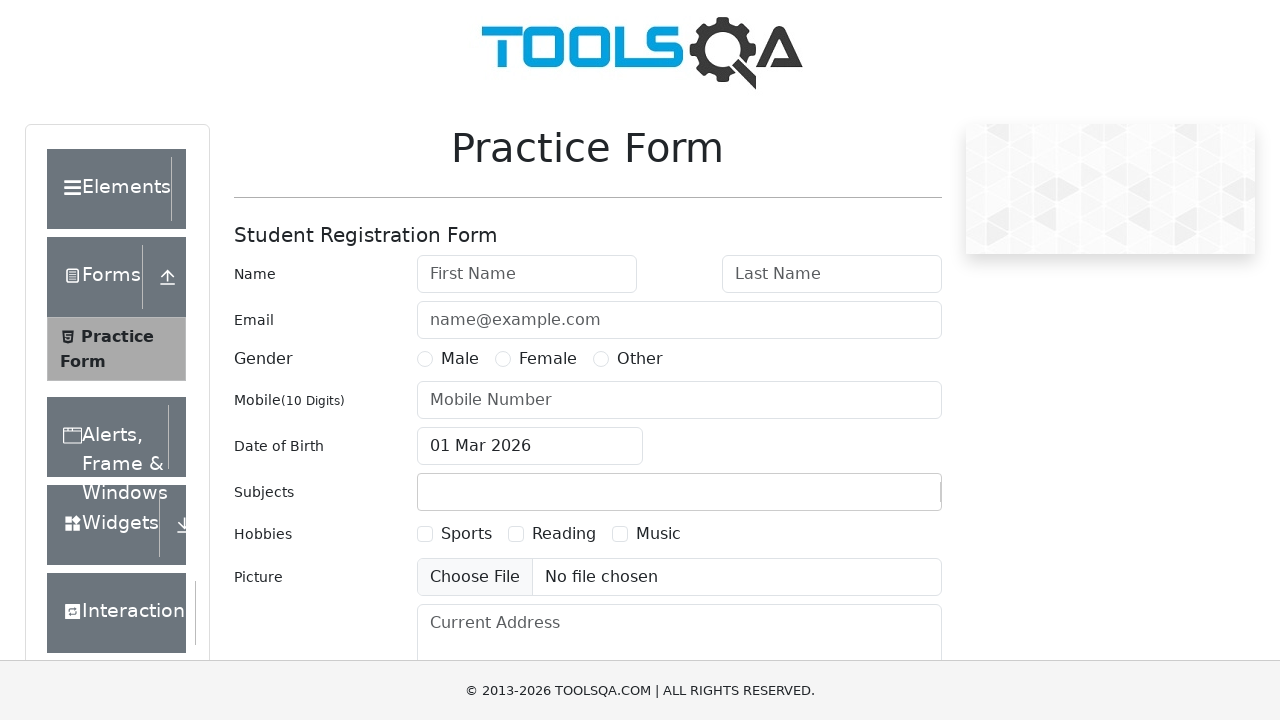

Uploaded test image file to the form
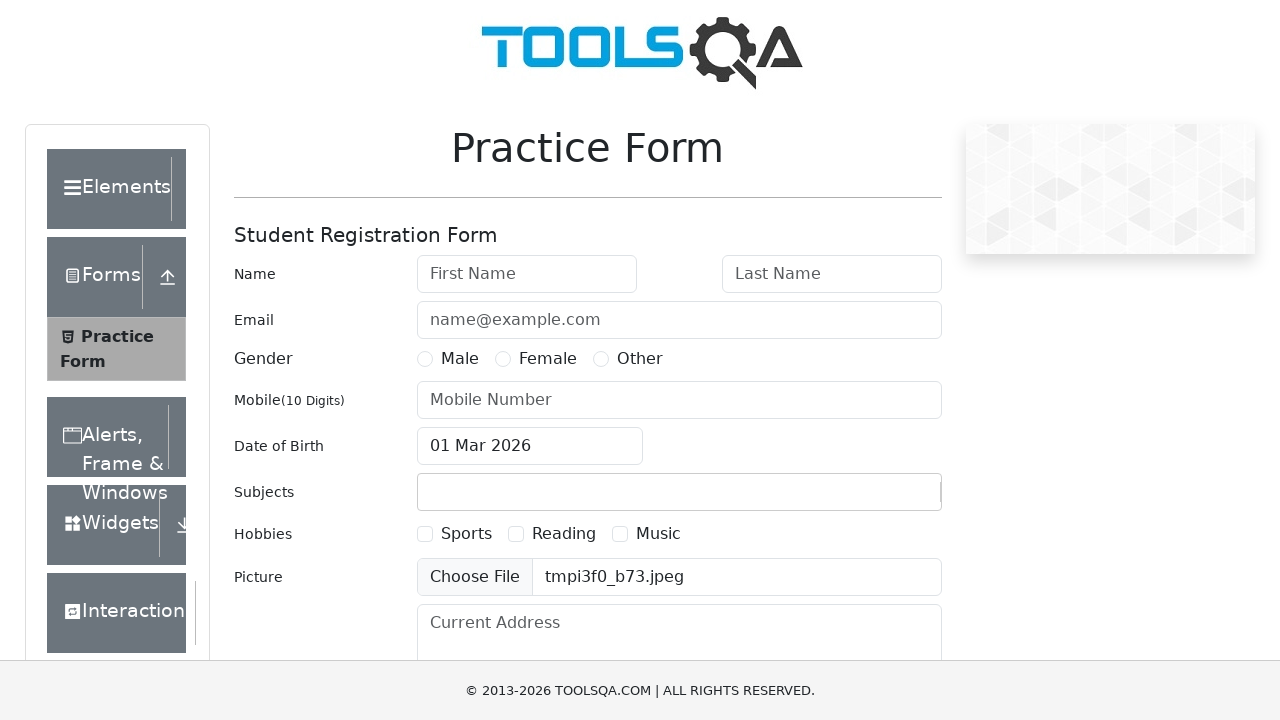

Cleaned up temporary test file
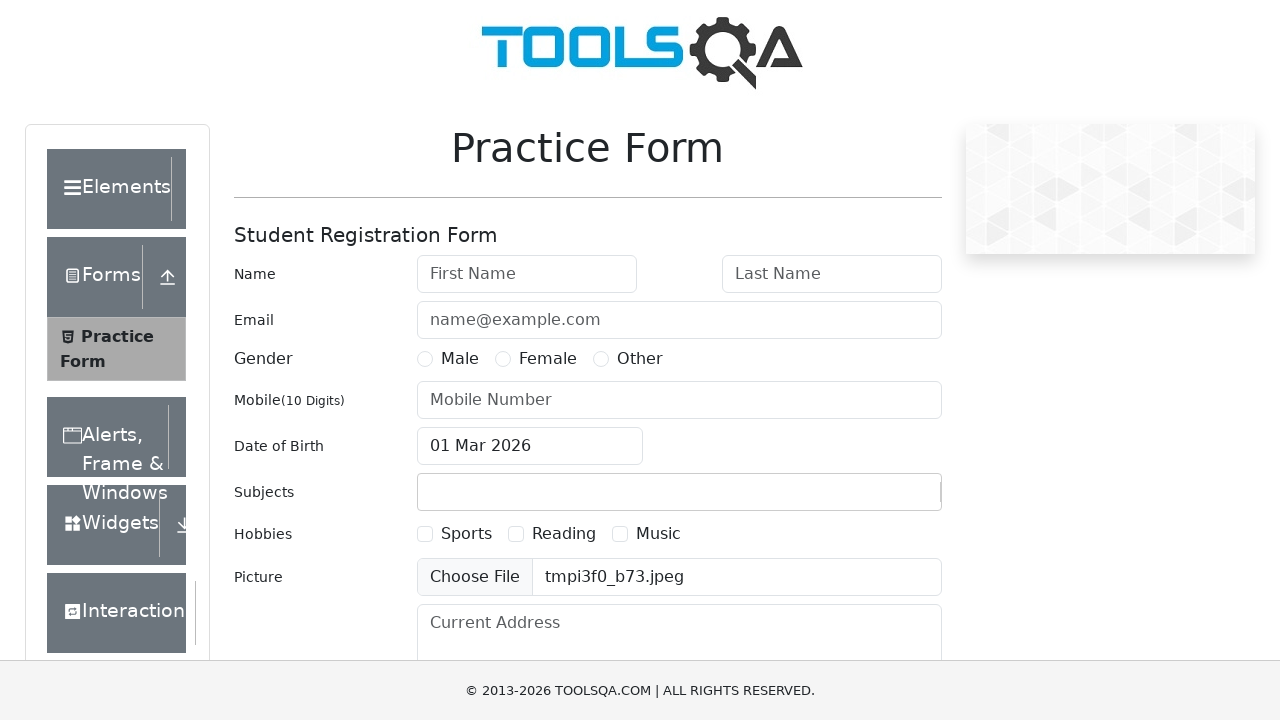

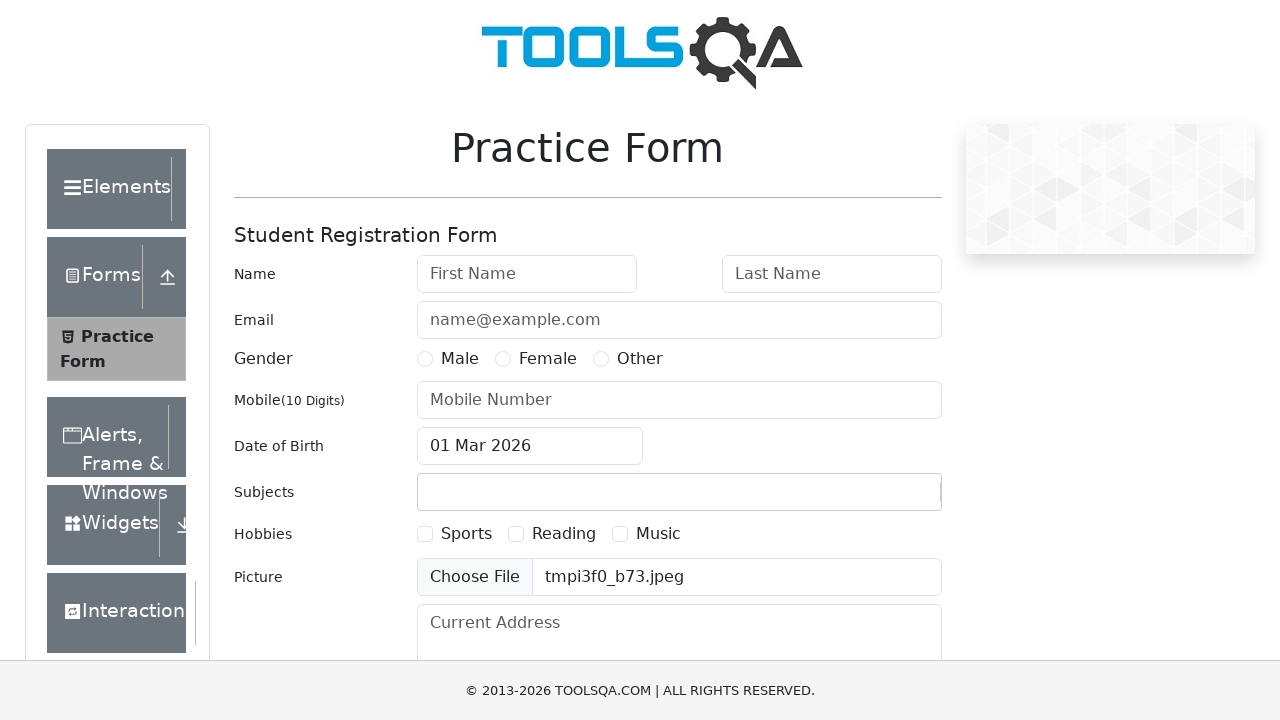